Tests registration form validation by entering a password that is too short (less than 6 characters)

Starting URL: https://alada.vn/tai-khoan/dang-ky.html

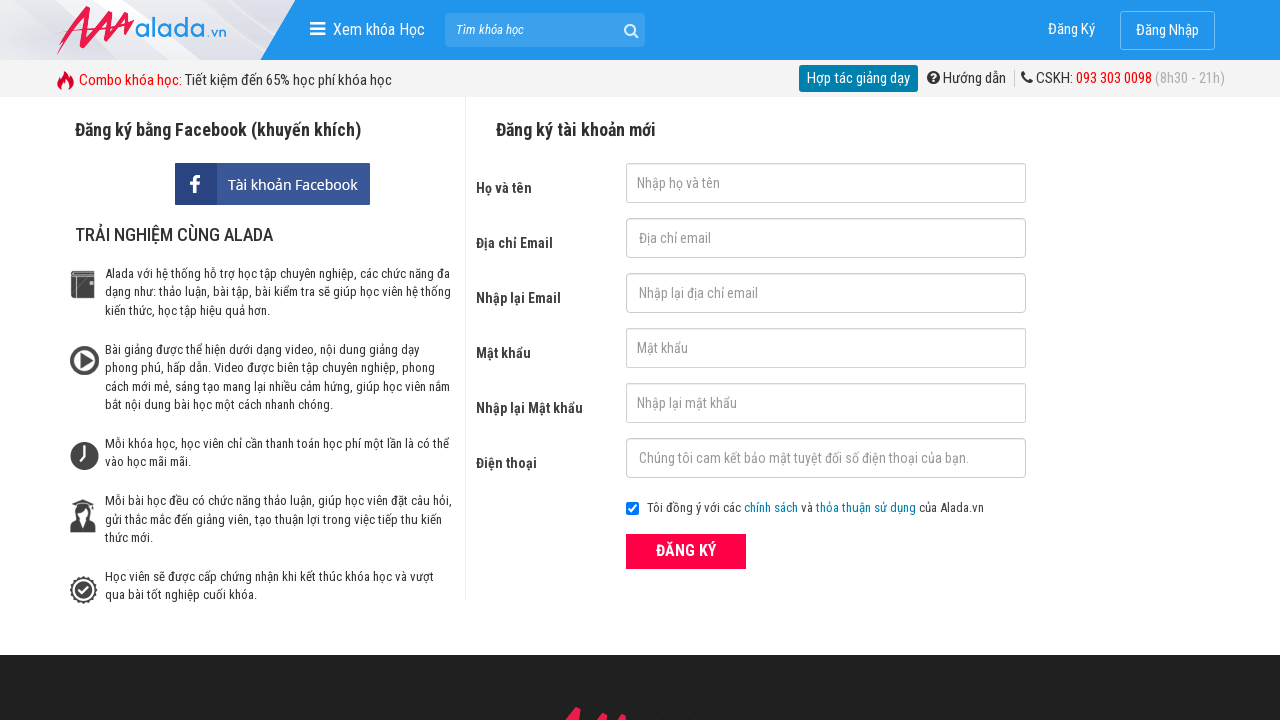

Filled first name field with 'Mai Van Nhut' on #txtFirstname
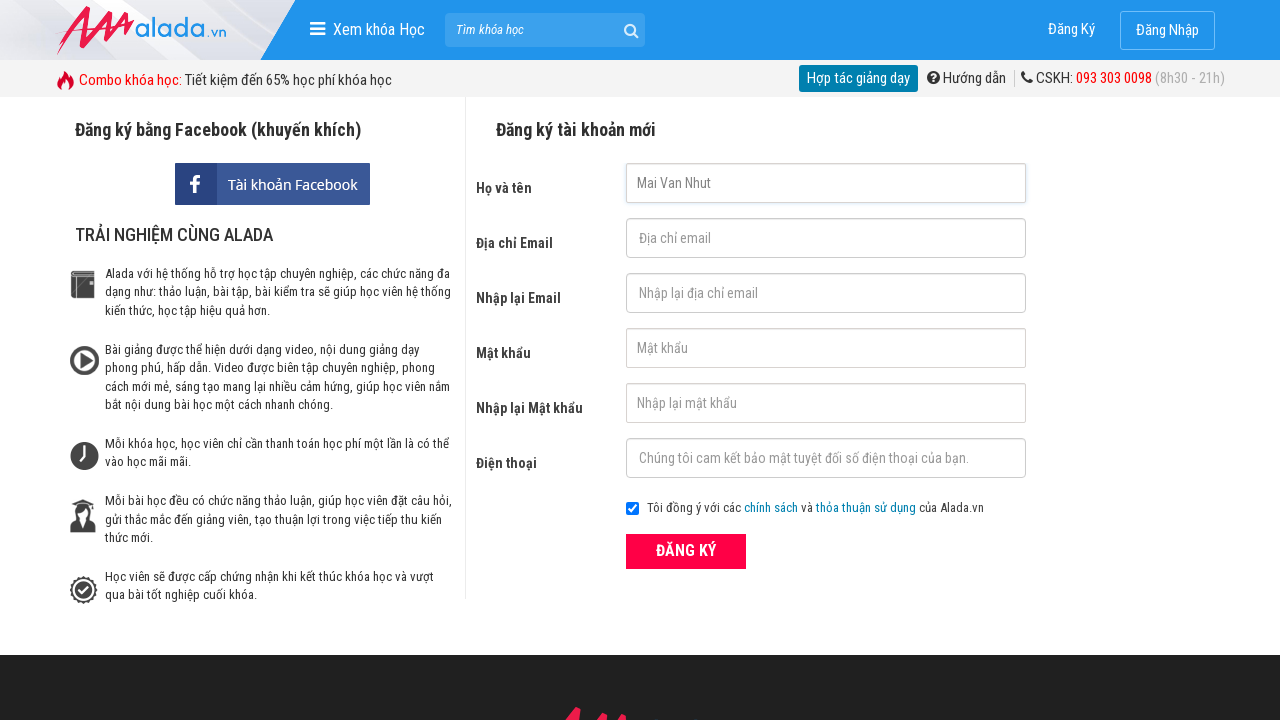

Filled email field with 'maivannhut@gmail.com' on #txtEmail
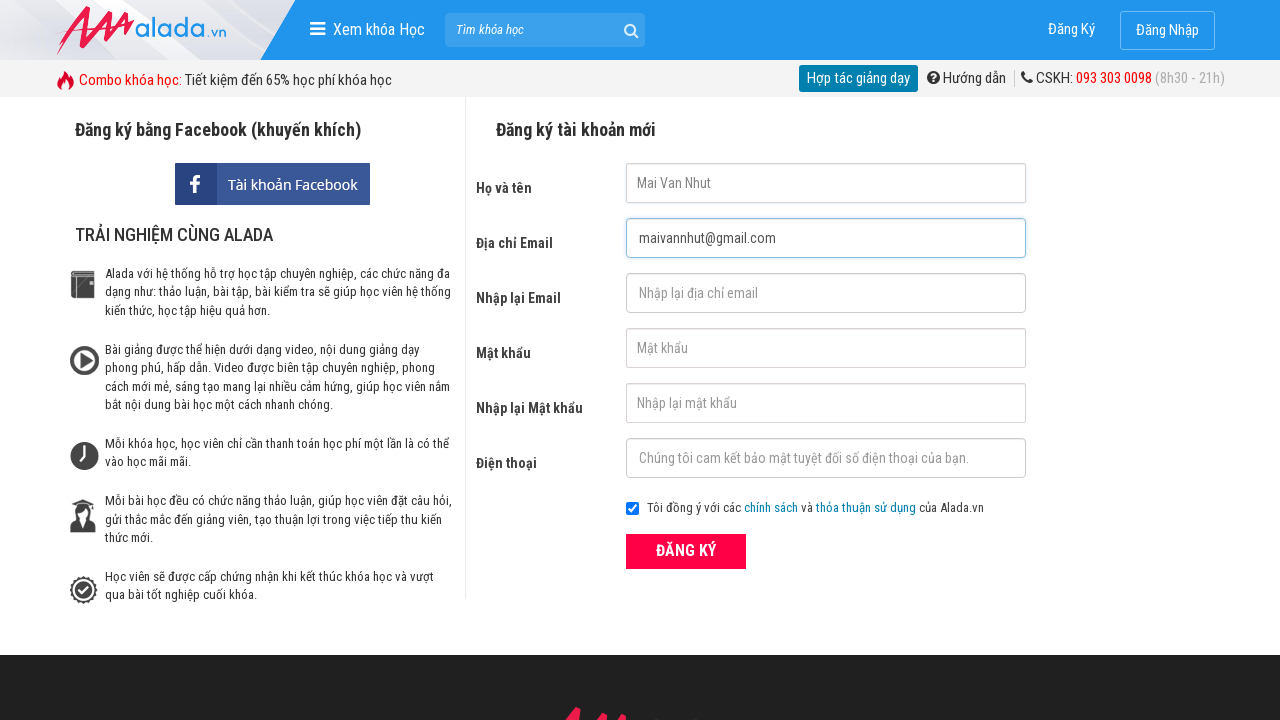

Filled confirm email field with 'maivannhut@gmail.com' on #txtCEmail
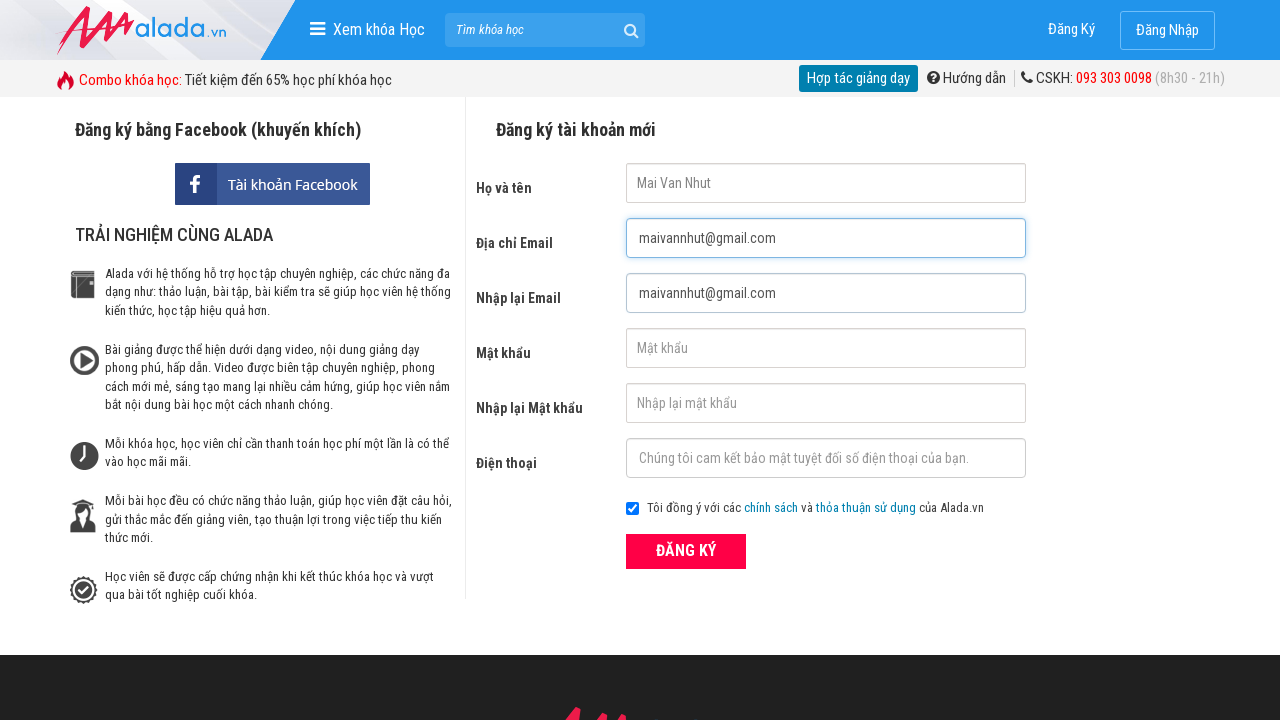

Filled password field with short password '123' (3 characters) on #txtPassword
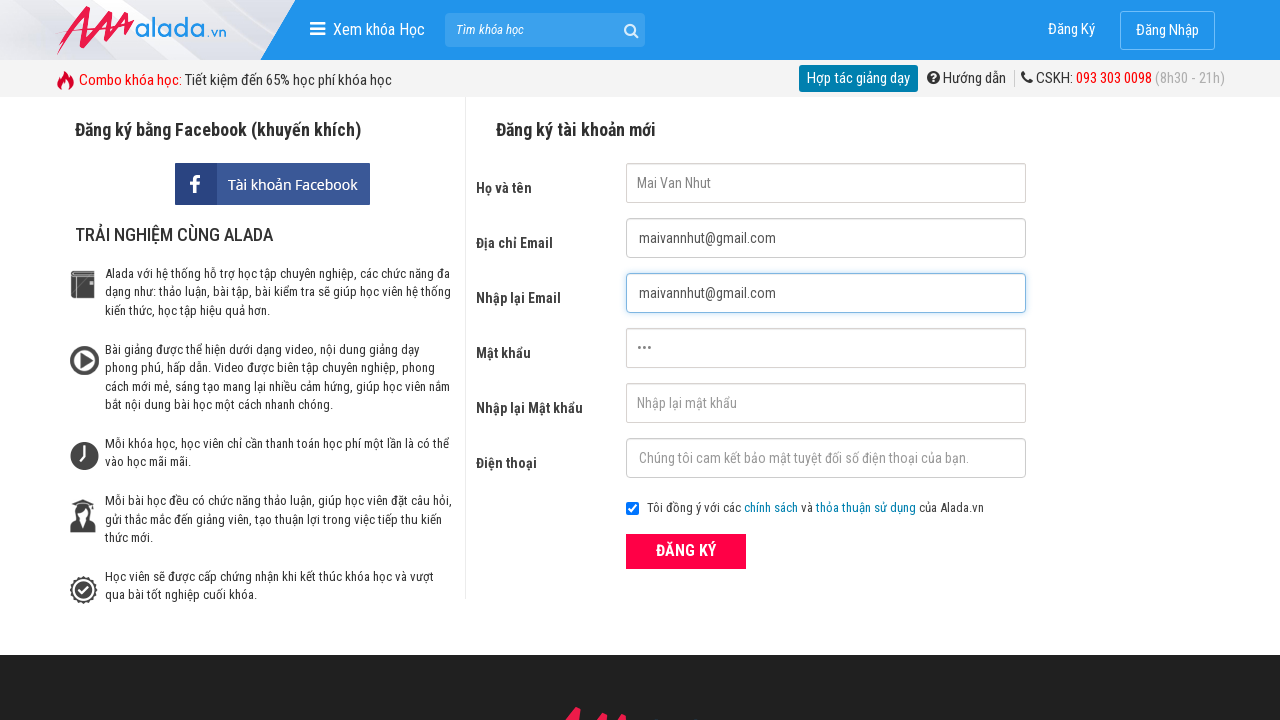

Filled confirm password field with '123' on #txtCPassword
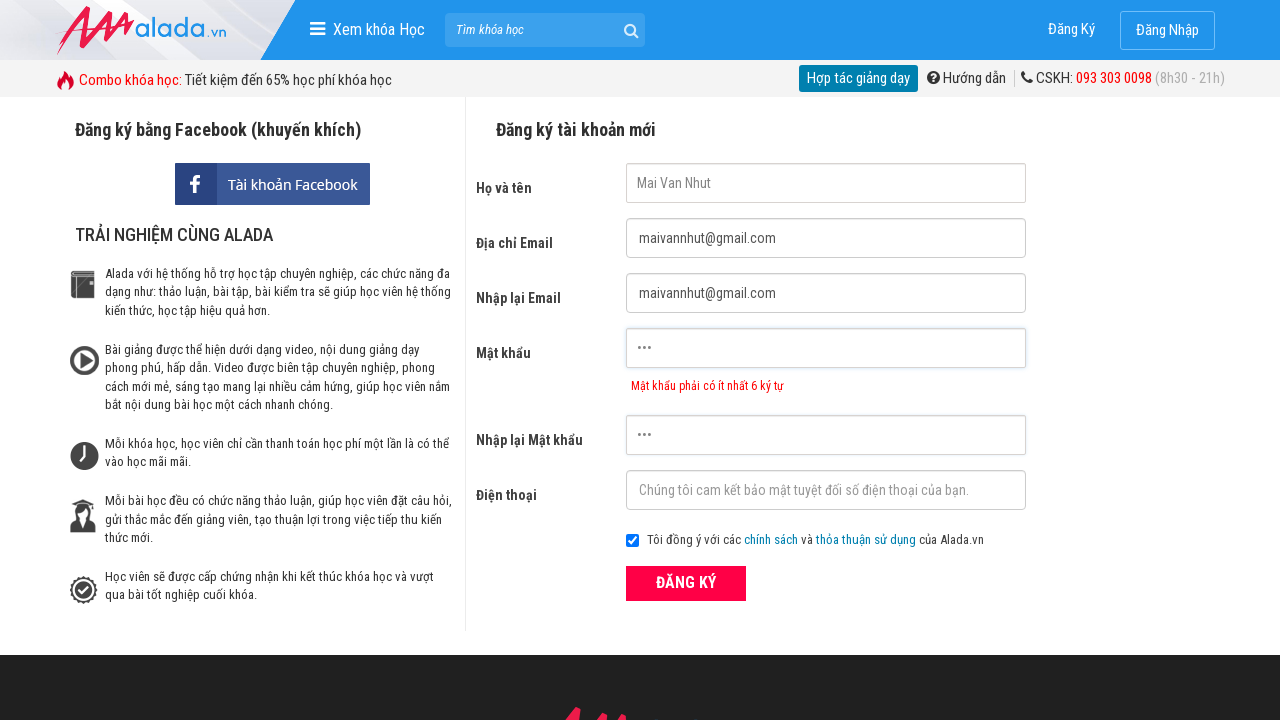

Filled phone field with '0777566820' on #txtPhone
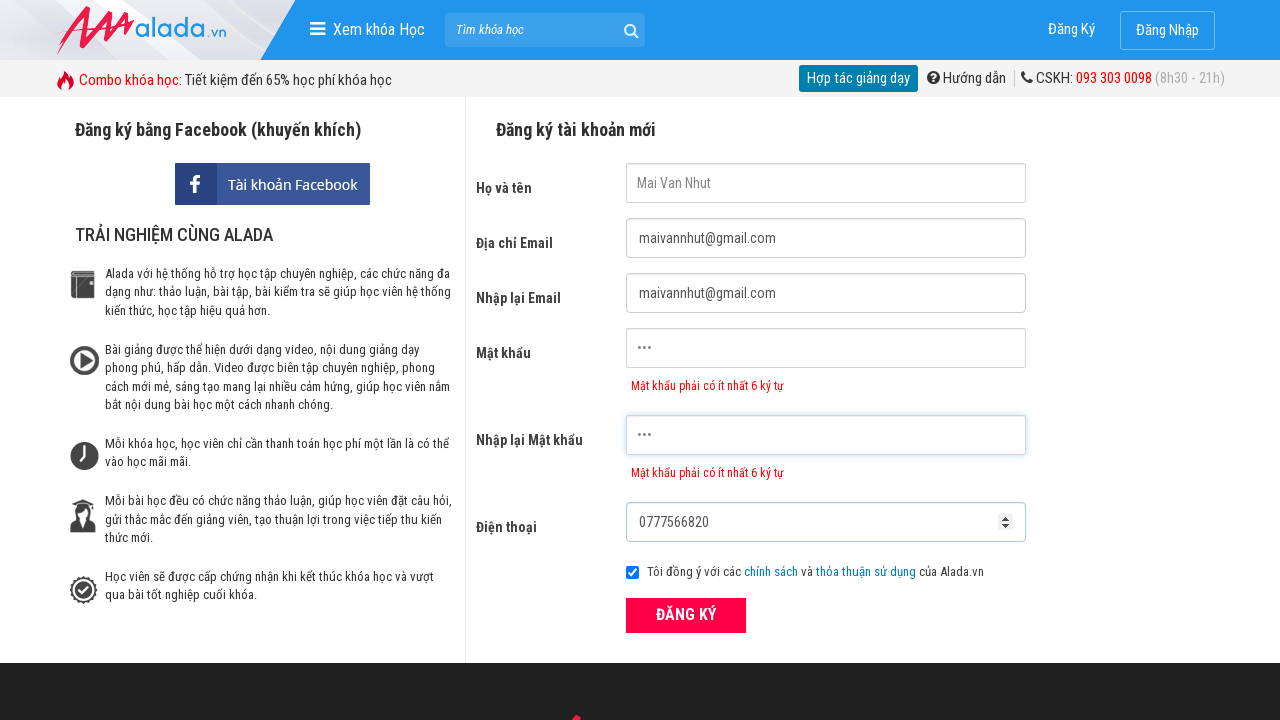

Clicked submit button to register at (686, 615) on button[type='submit']
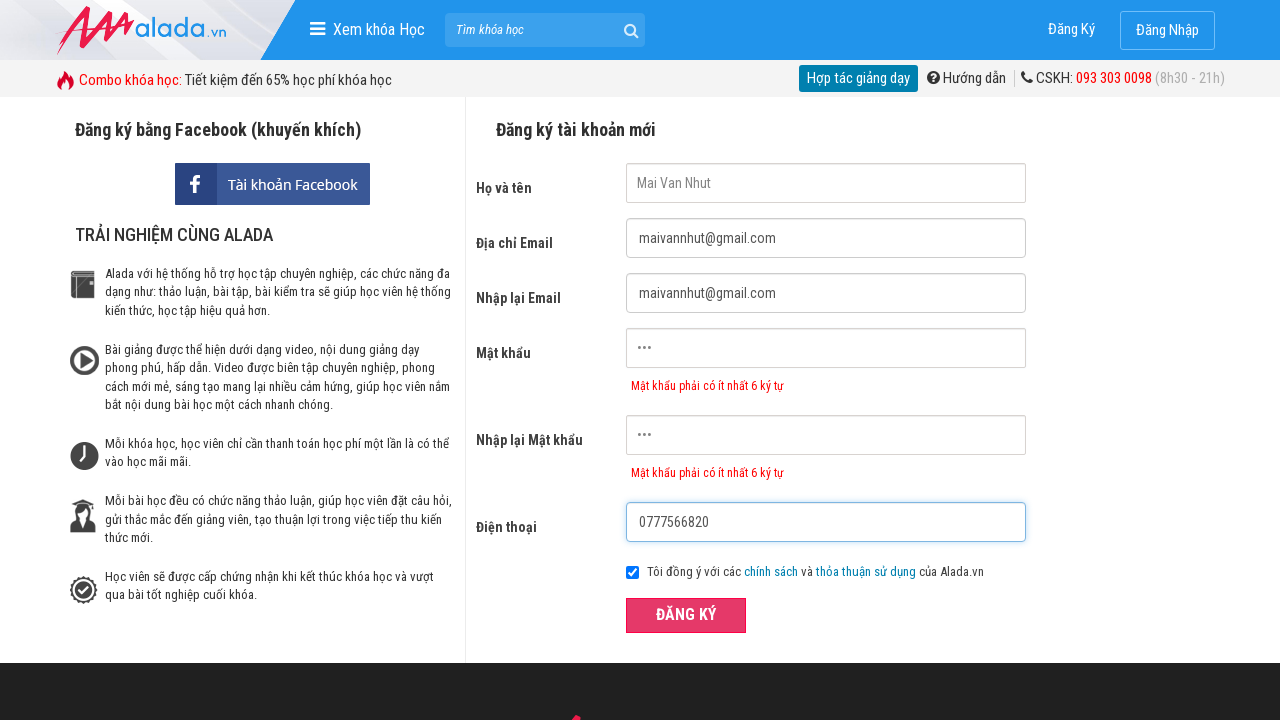

Password error message appeared
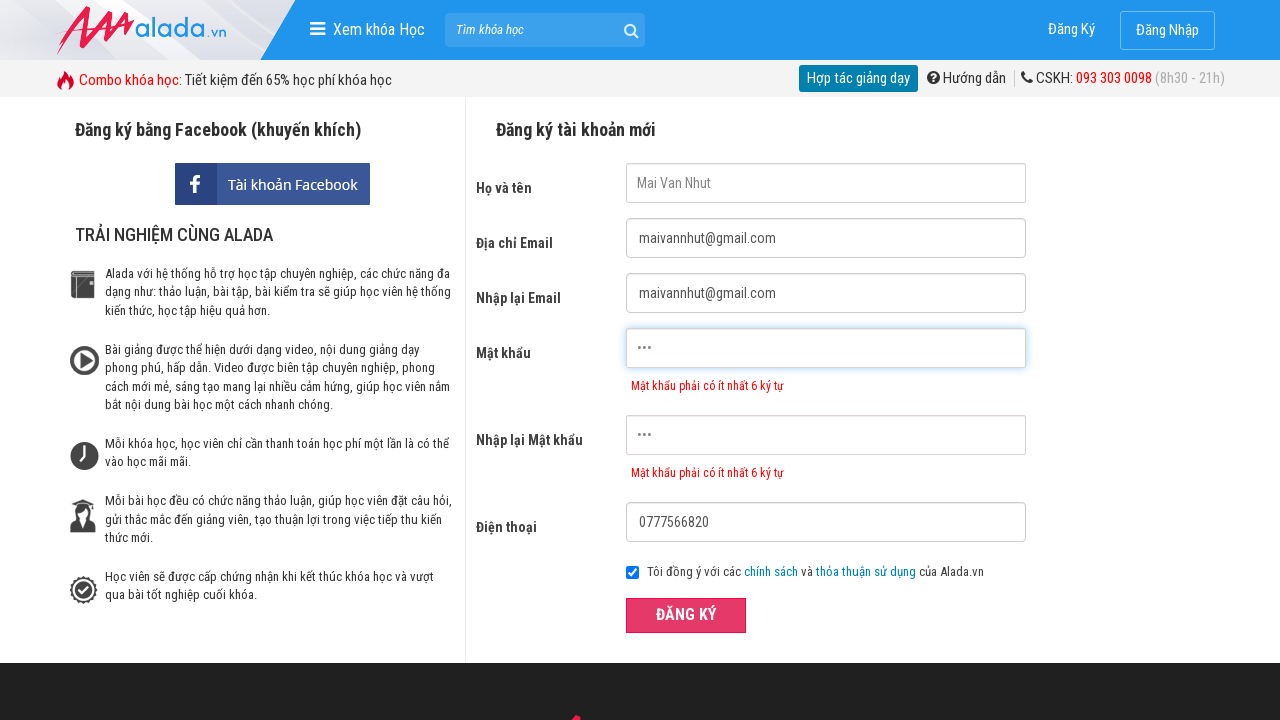

Verified password error message: 'Mật khẩu phải có ít nhất 6 ký tự'
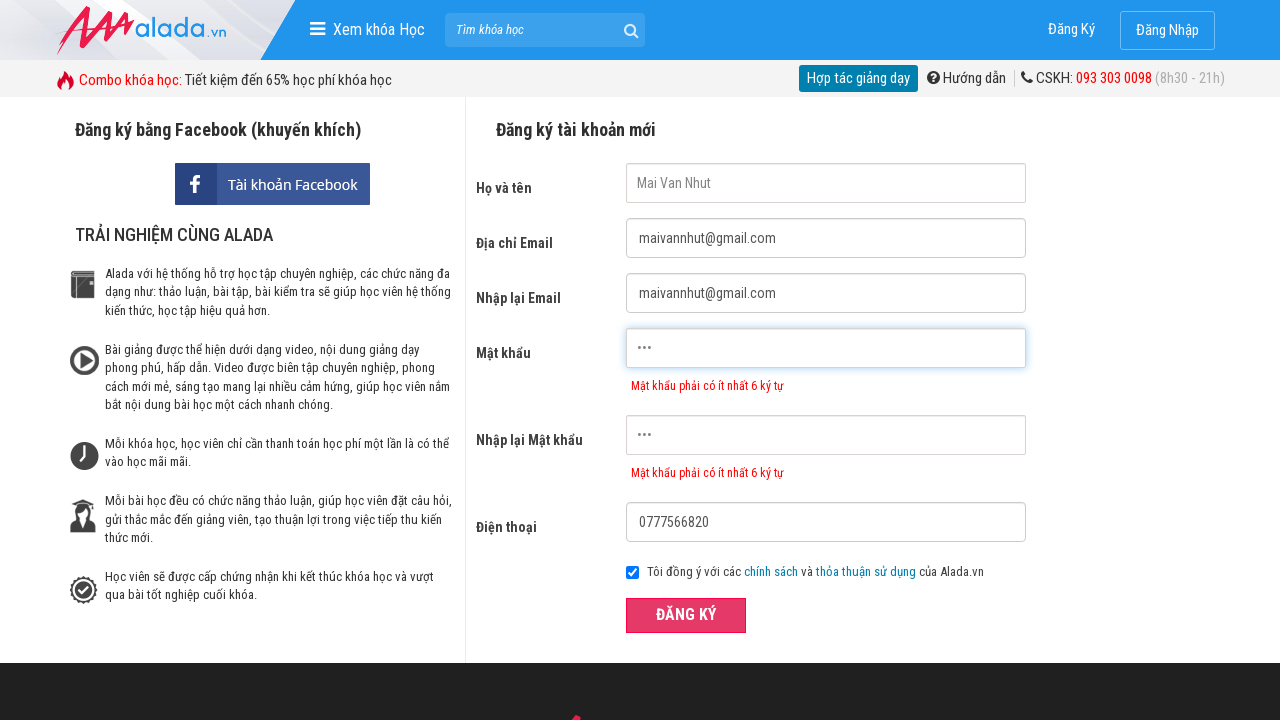

Verified confirm password error message: 'Mật khẩu phải có ít nhất 6 ký tự'
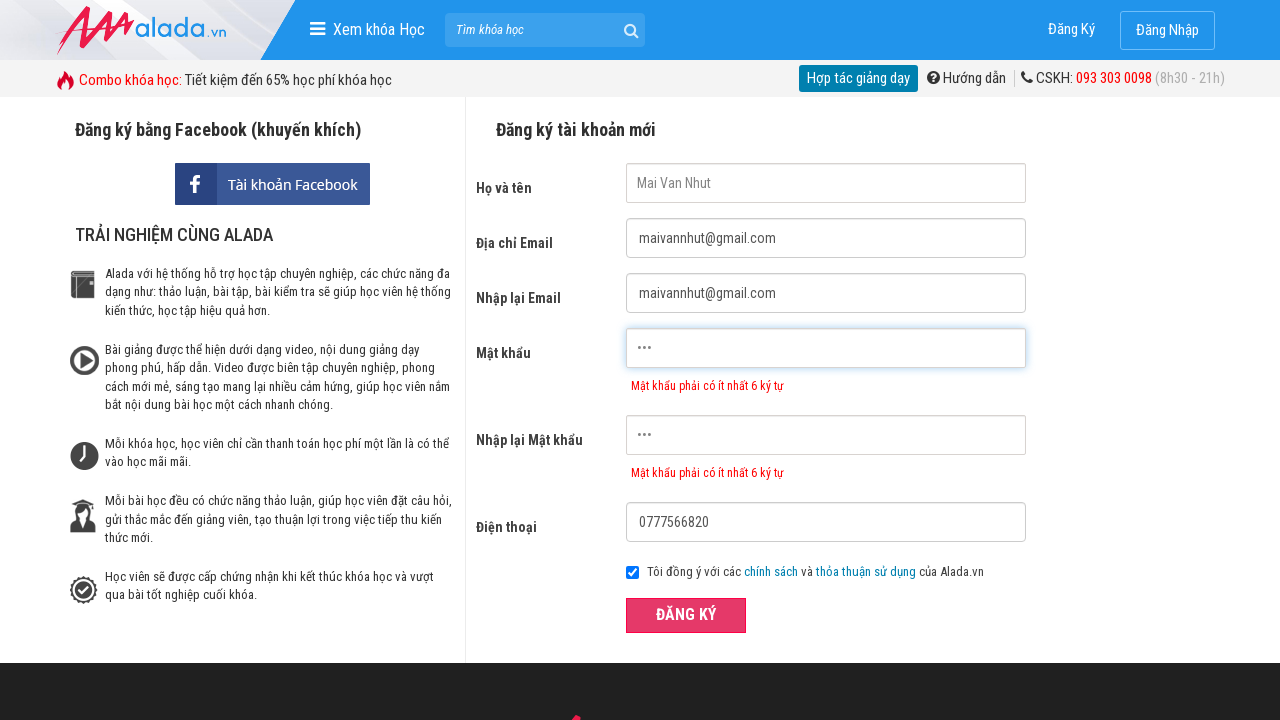

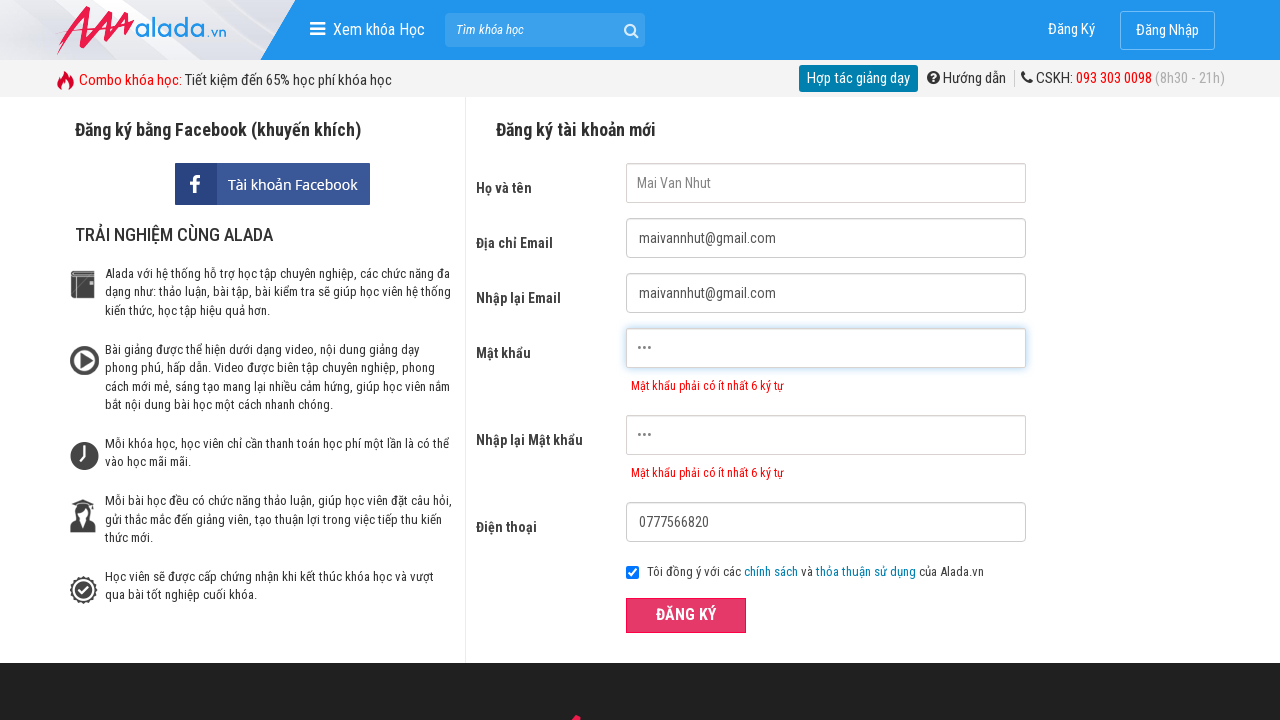